Tests the selectable grid interface by switching to grid view and selecting multiple items in a diagonal pattern

Starting URL: https://demoqa.com/selectable

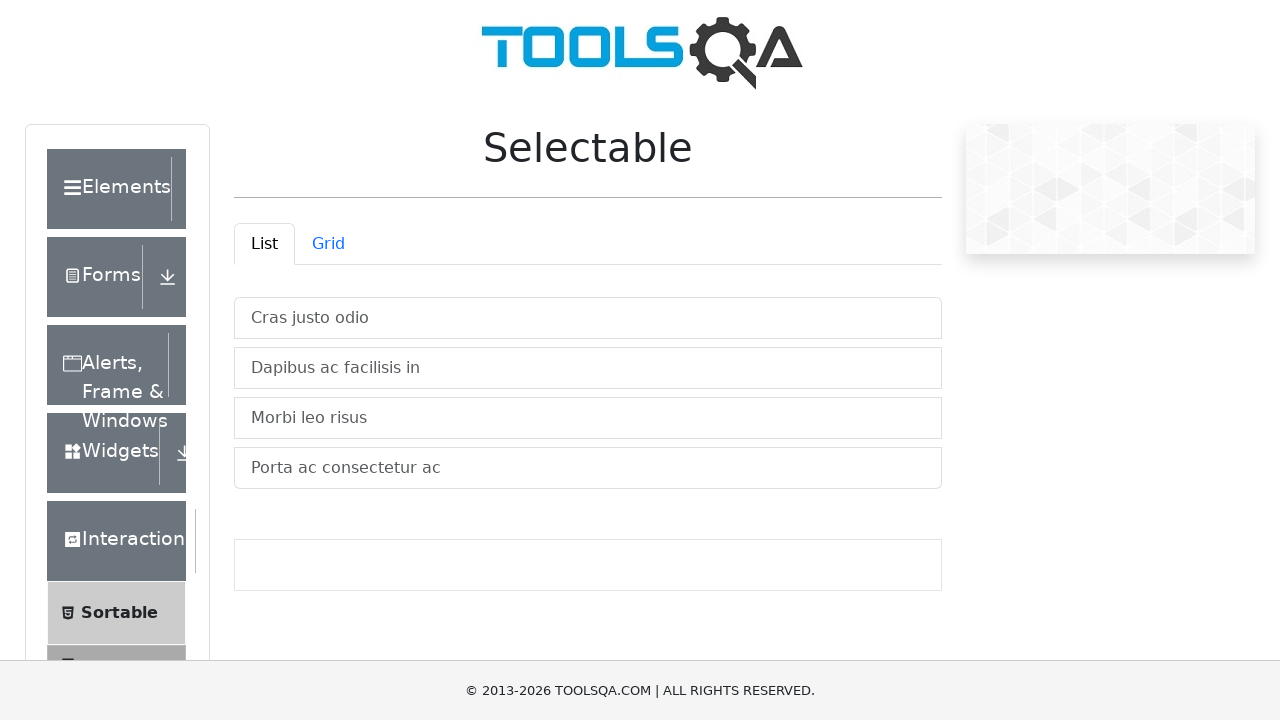

Scrolled down 300px to view selectable elements
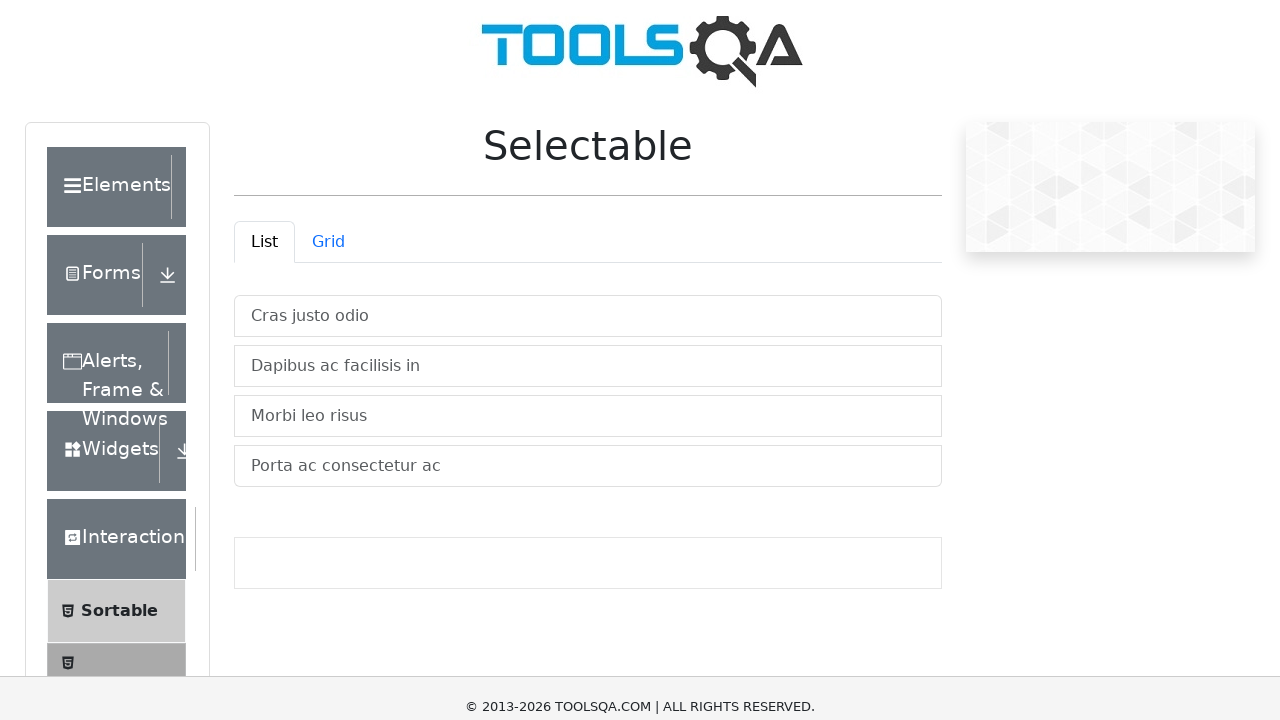

Clicked Grid tab to switch to grid view at (328, 21) on #demo-tab-grid
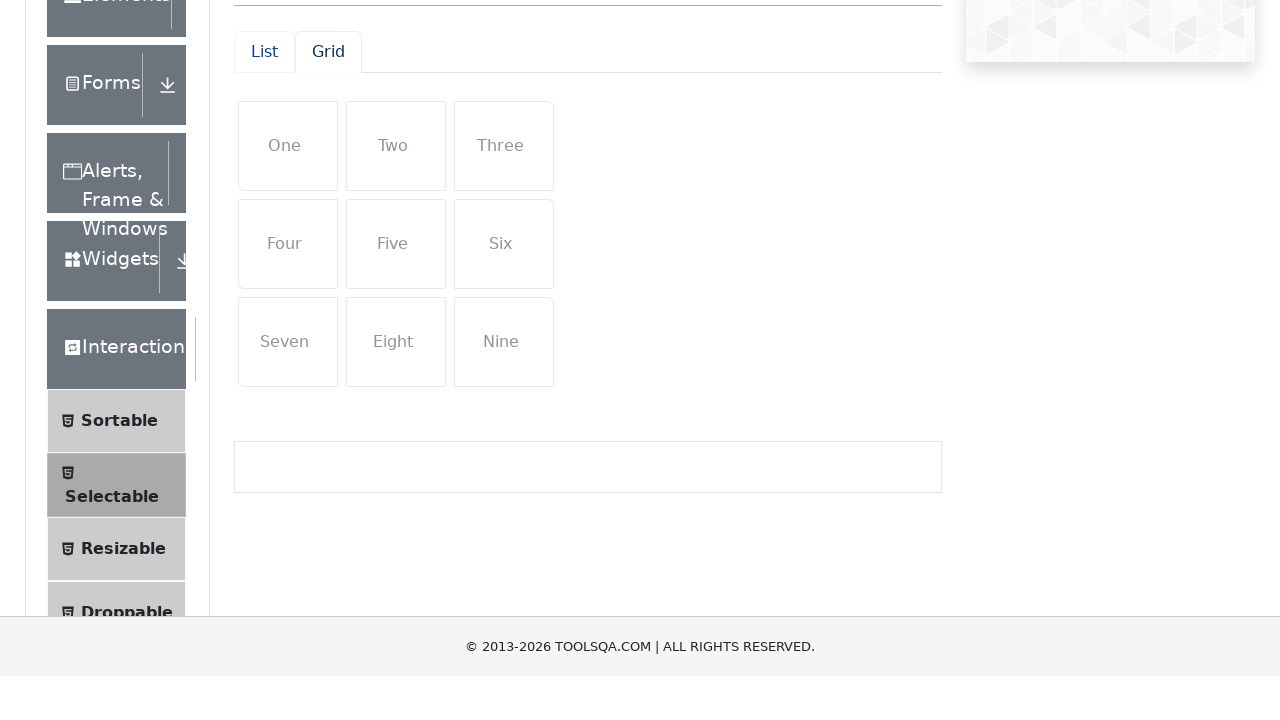

Grid items became visible
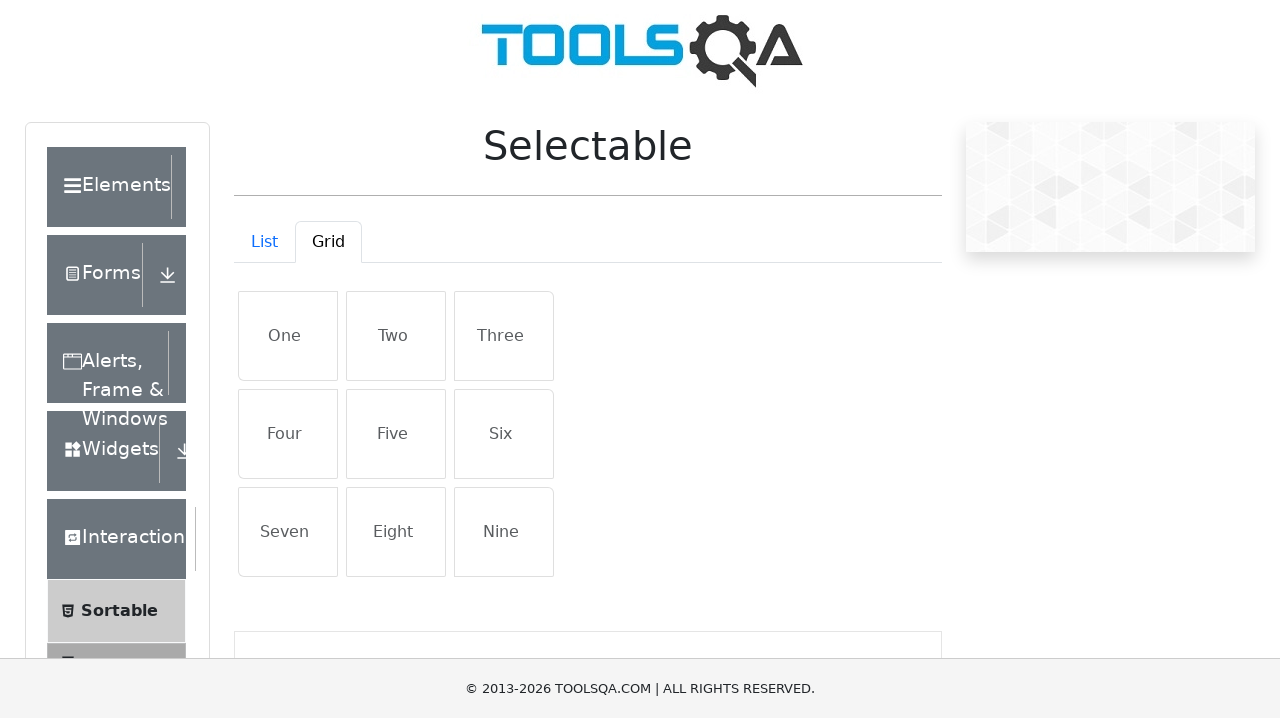

Selected first item in row 1 at (288, 338) on xpath=//div[@id='row1']/li[1]
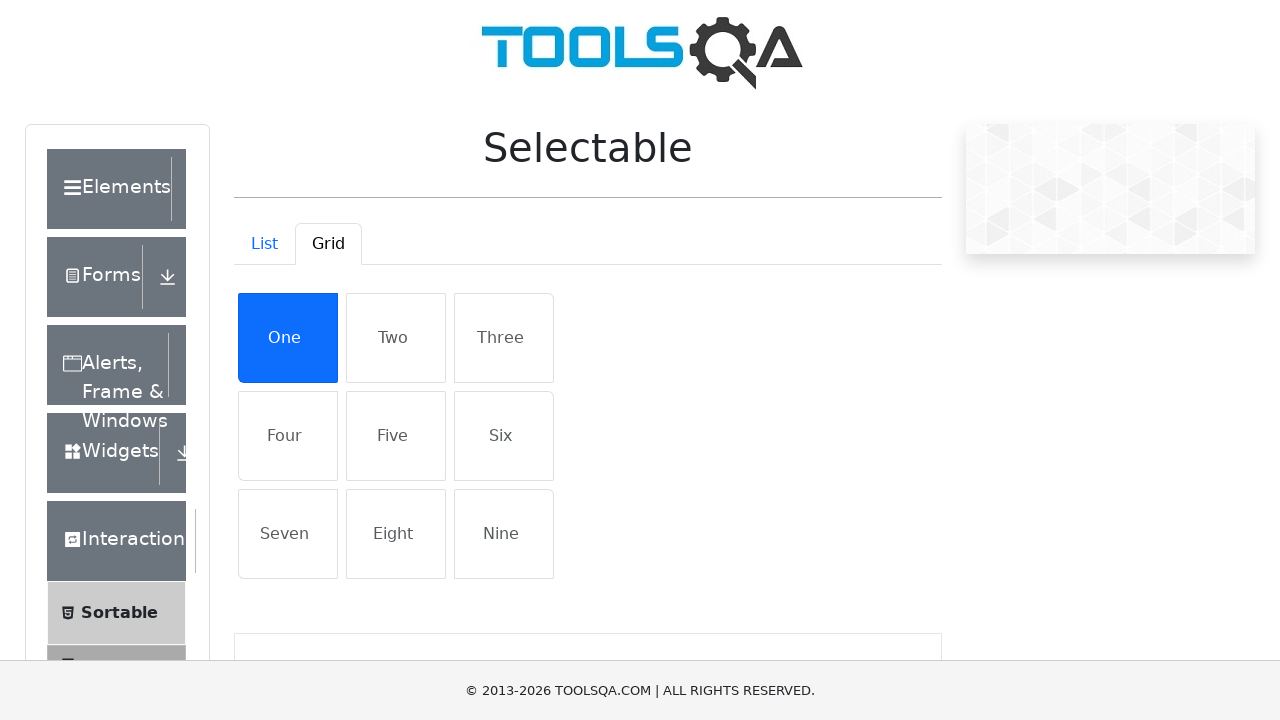

Selected second item in row 2 at (396, 436) on xpath=//div[@id='row2']/li[2]
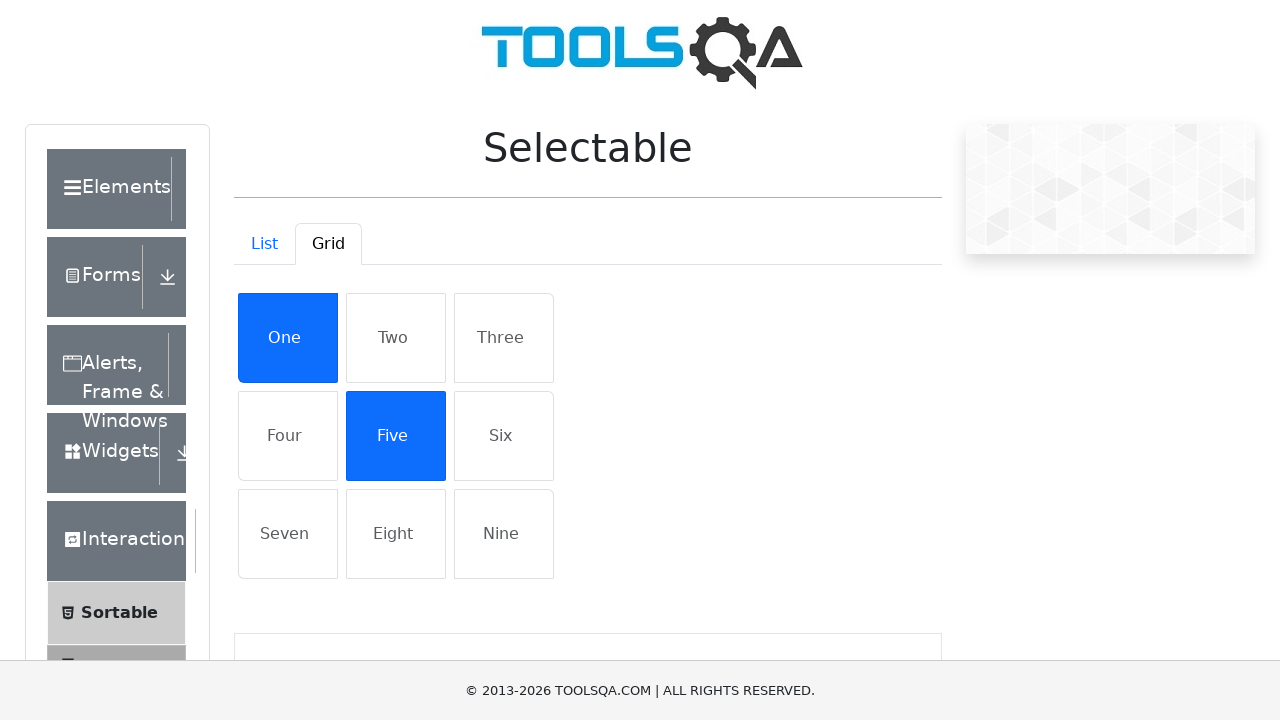

Selected third item in row 3 to complete diagonal pattern at (504, 534) on xpath=//div[@id='row3']/li[3]
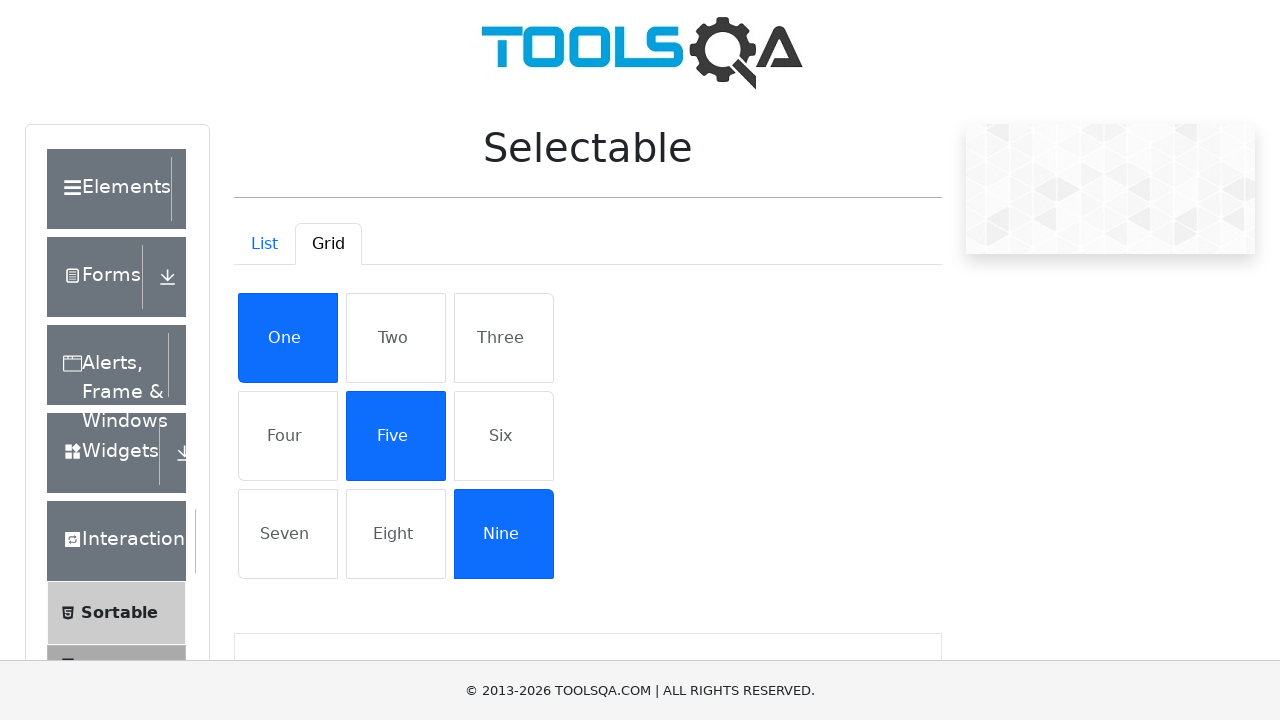

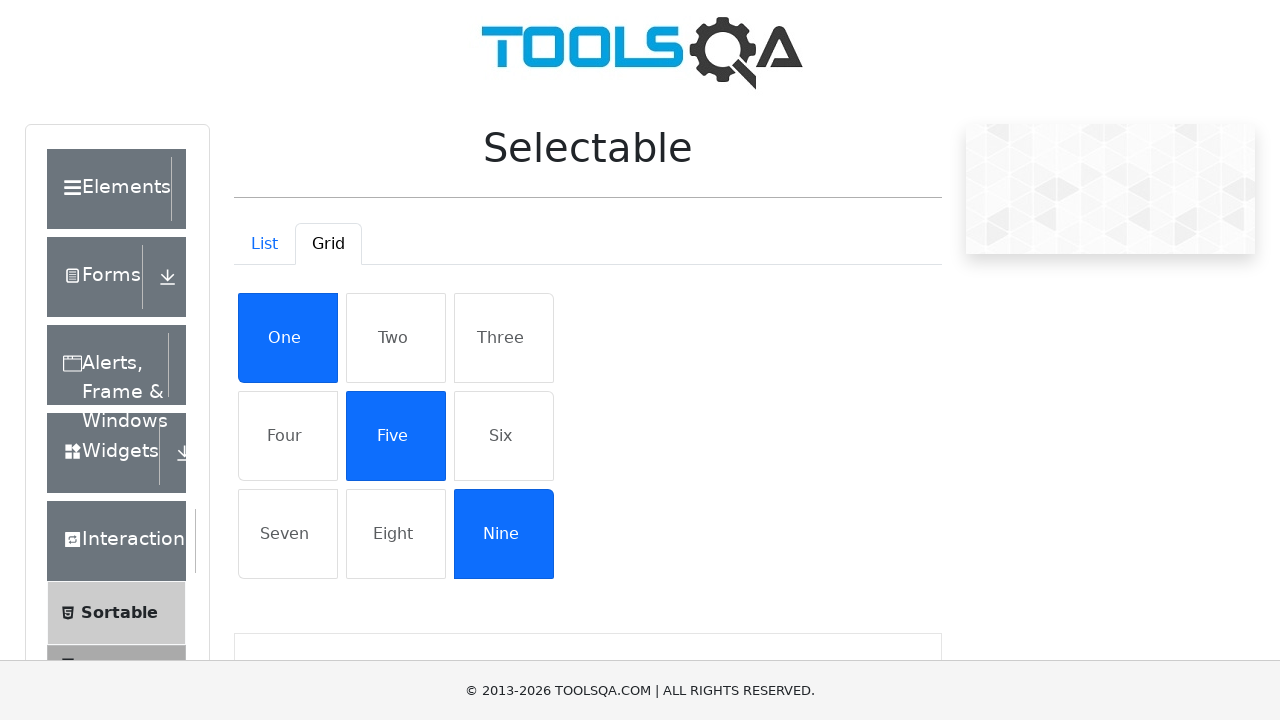